Simple test that navigates to Rahul Shetty Academy homepage and verifies the page loads successfully

Starting URL: https://rahulshettyacademy.com/#/index

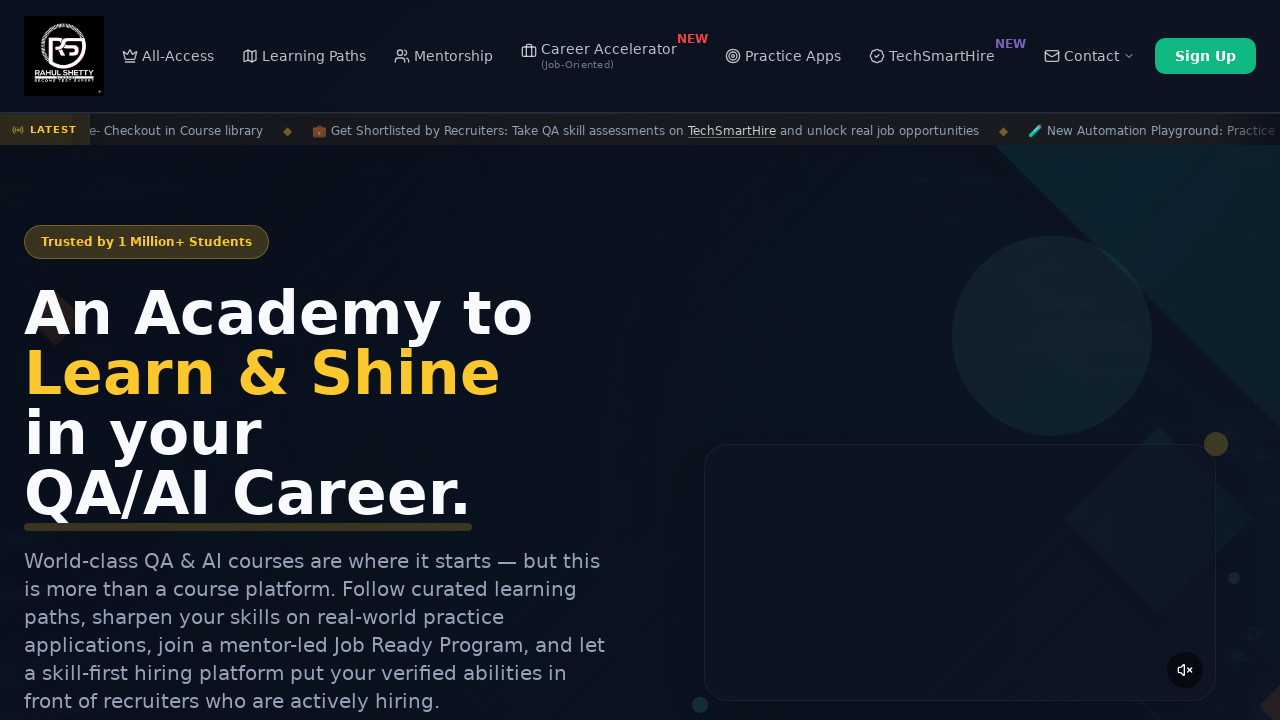

Waited for page DOM to be fully loaded
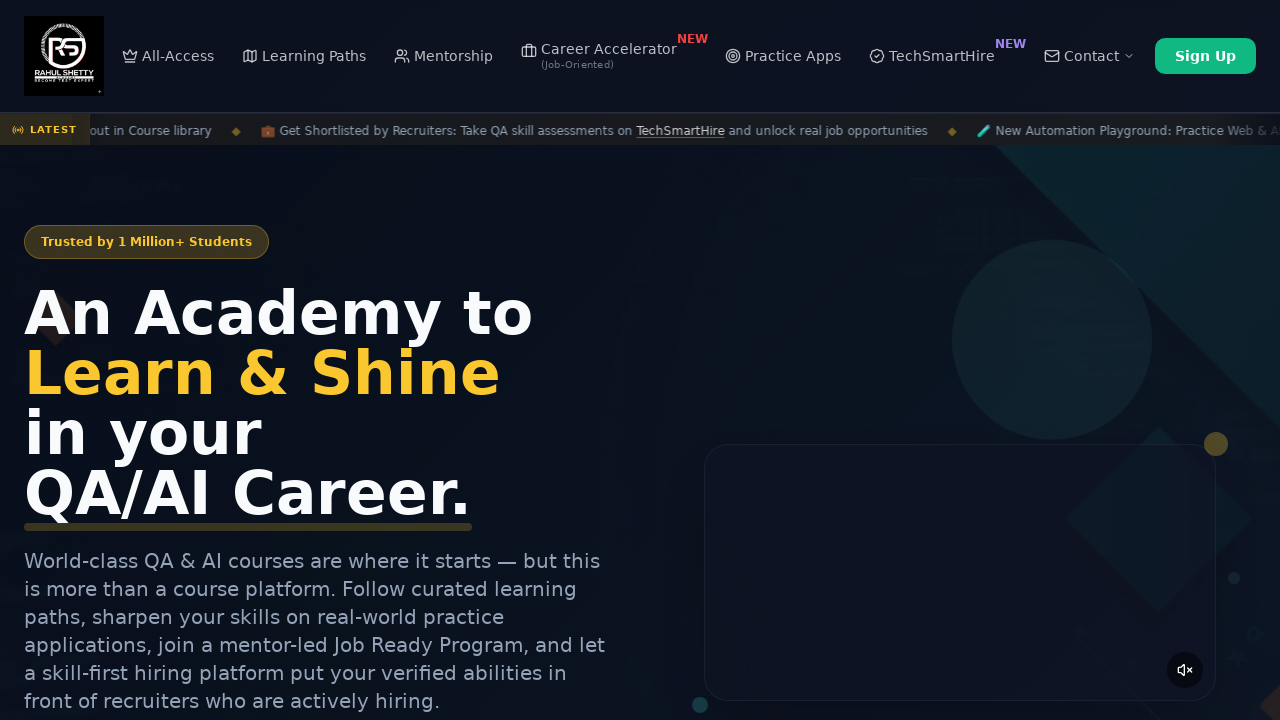

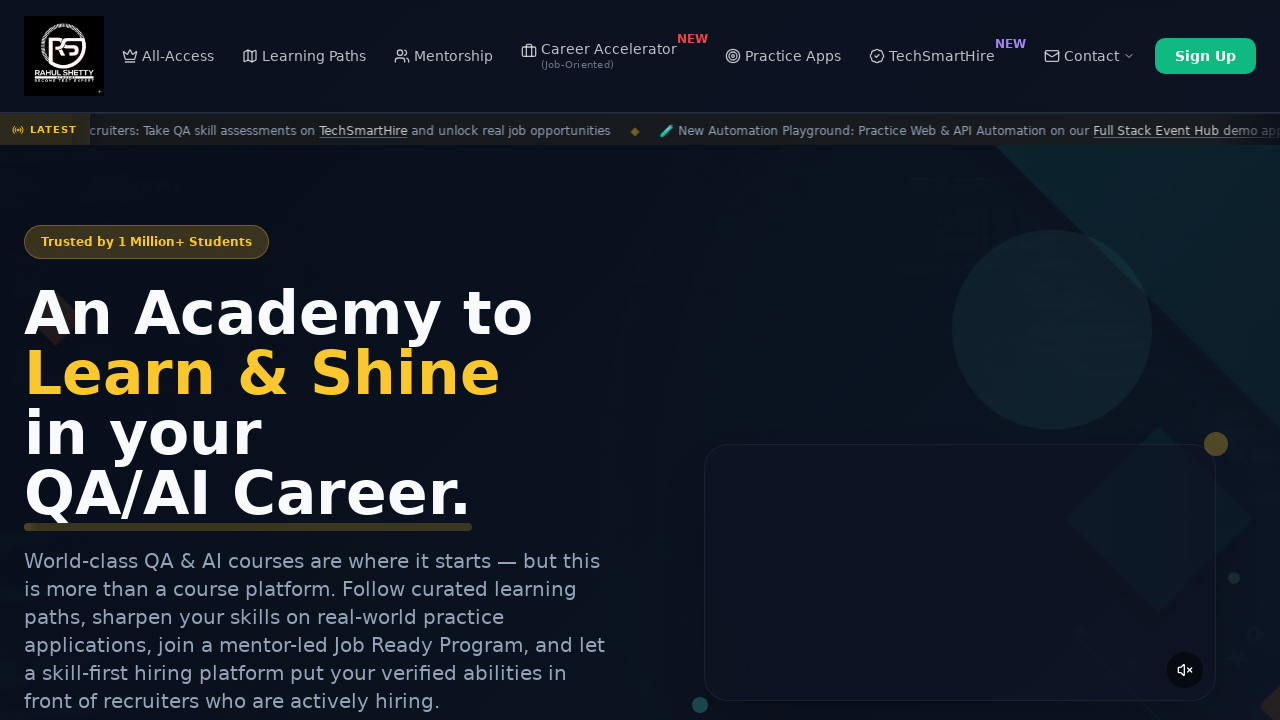